Tests that a todo item is removed when edited to have an empty text string

Starting URL: https://demo.playwright.dev/todomvc

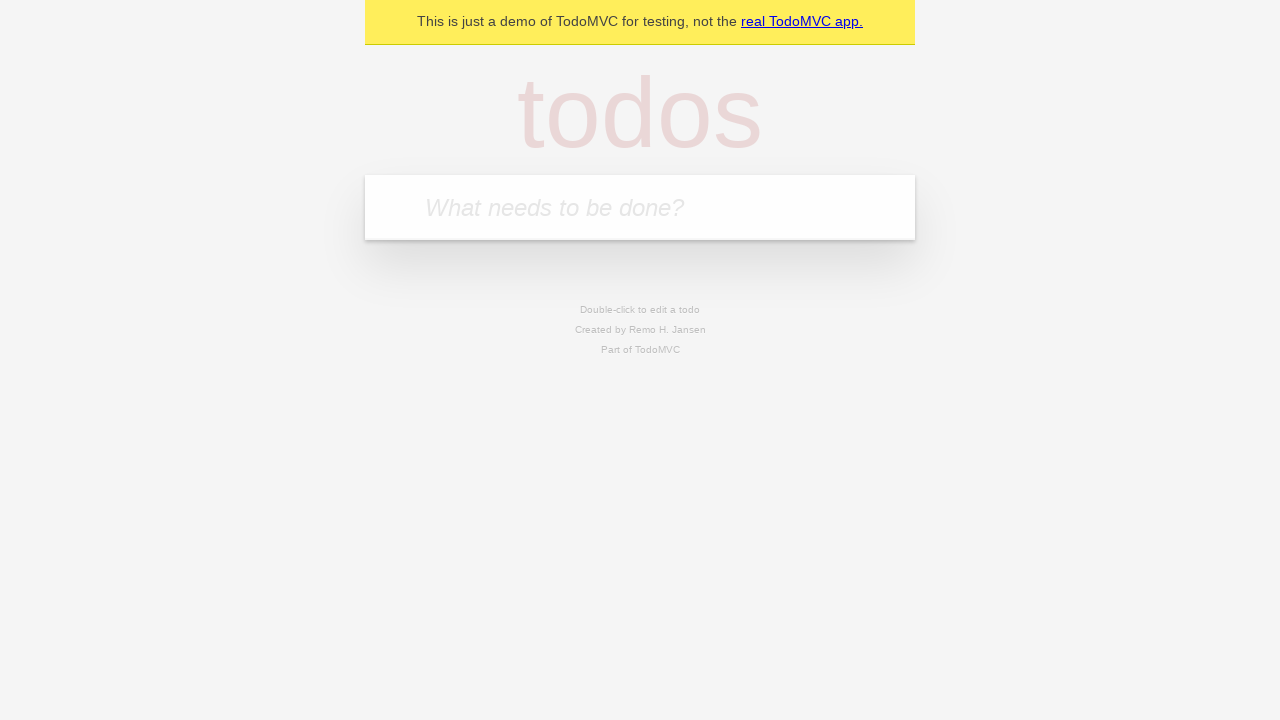

Filled todo input with 'buy some cheese' on internal:attr=[placeholder="What needs to be done?"i]
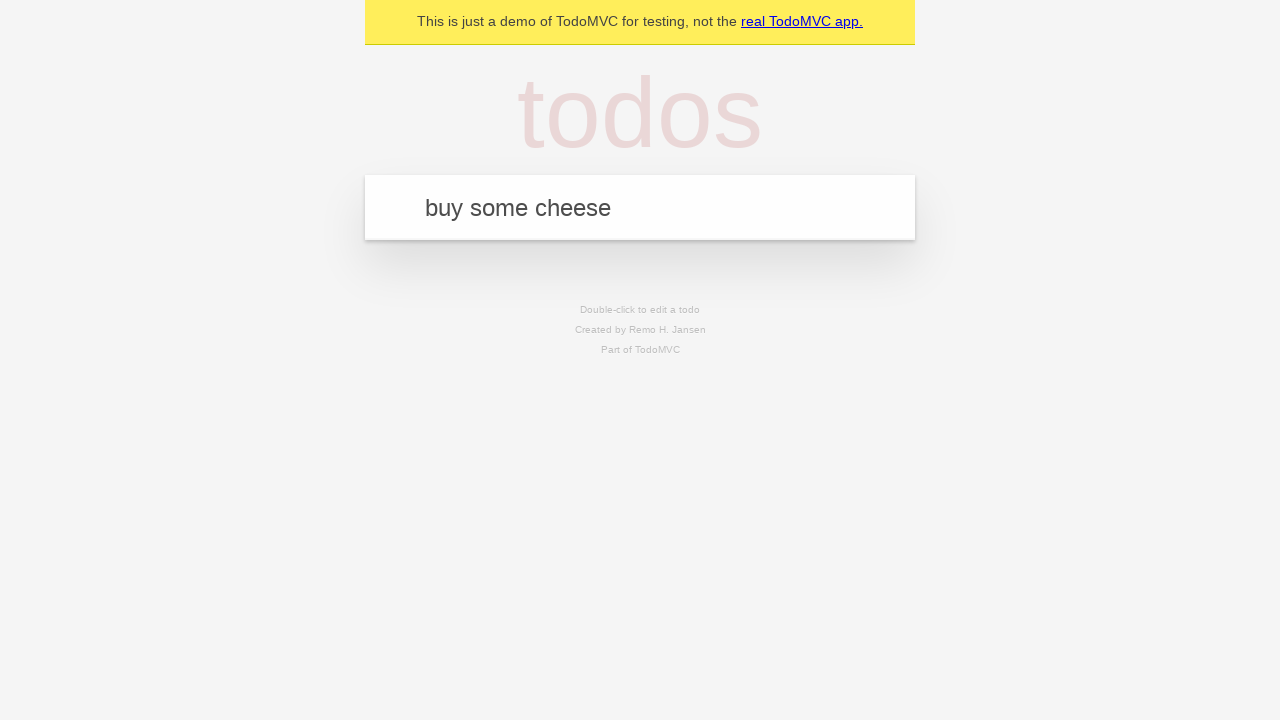

Pressed Enter to create todo item 'buy some cheese' on internal:attr=[placeholder="What needs to be done?"i]
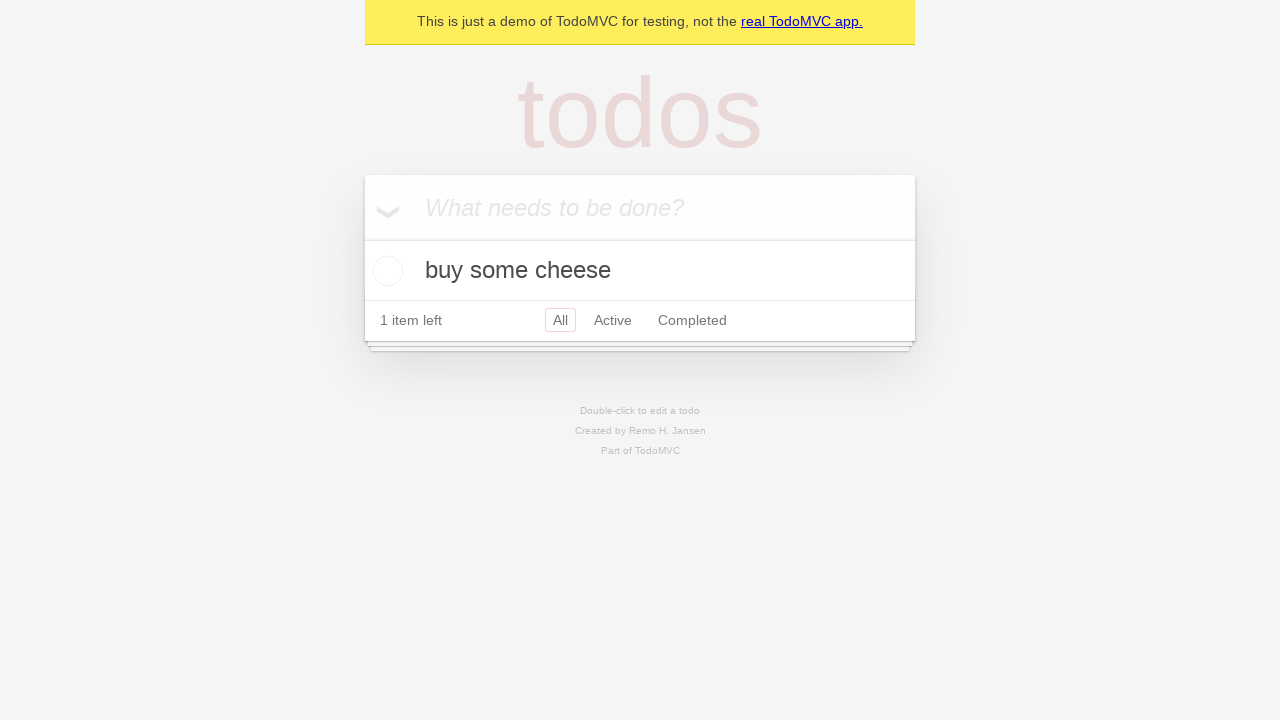

Filled todo input with 'feed the cat' on internal:attr=[placeholder="What needs to be done?"i]
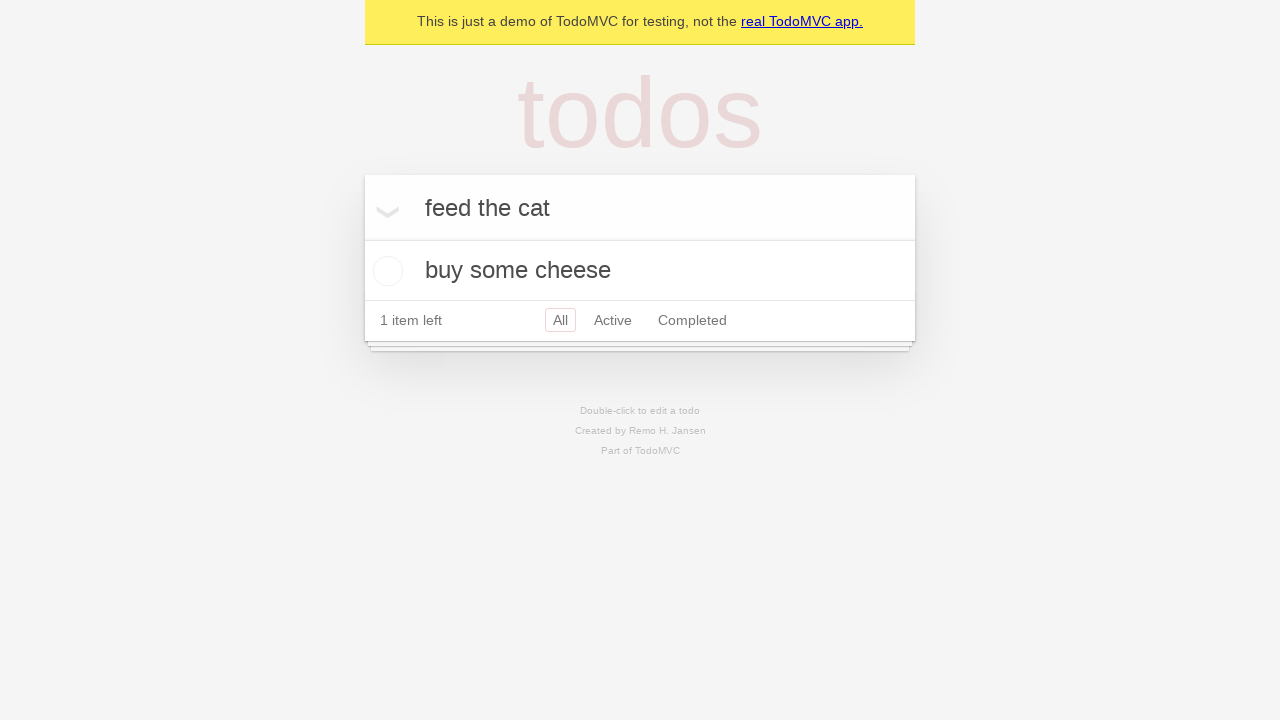

Pressed Enter to create todo item 'feed the cat' on internal:attr=[placeholder="What needs to be done?"i]
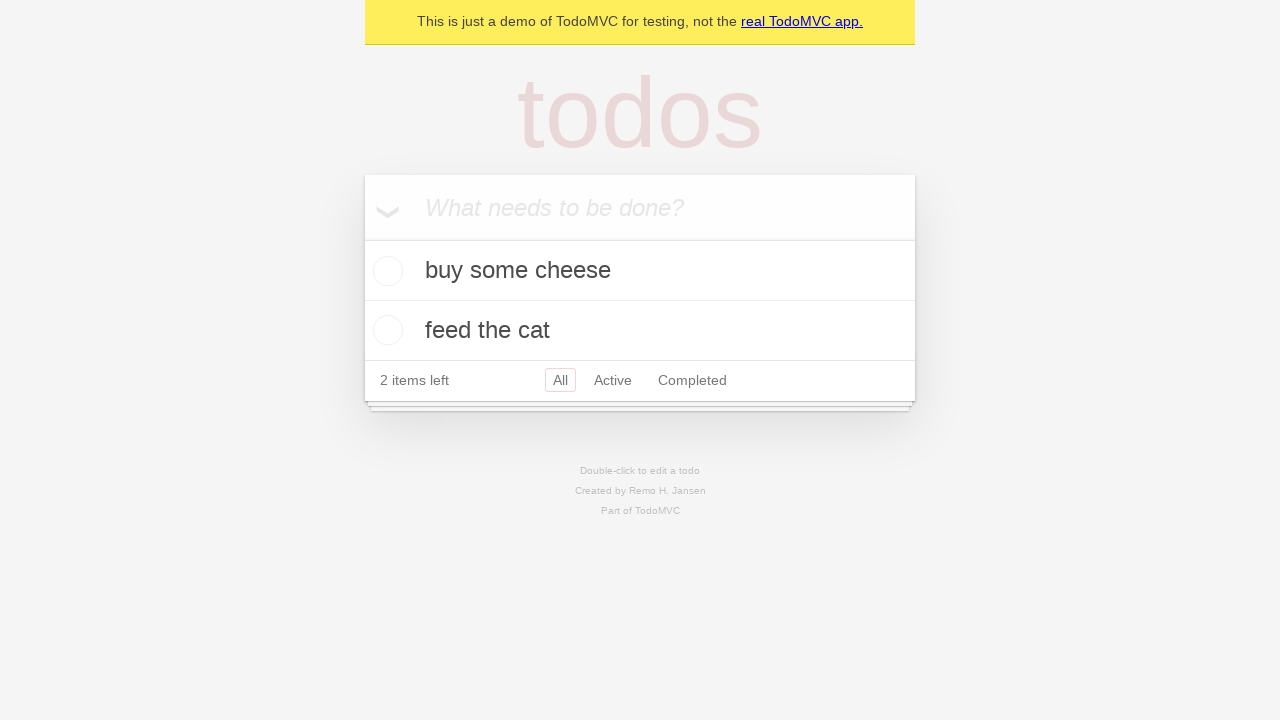

Filled todo input with 'book a doctors appointment' on internal:attr=[placeholder="What needs to be done?"i]
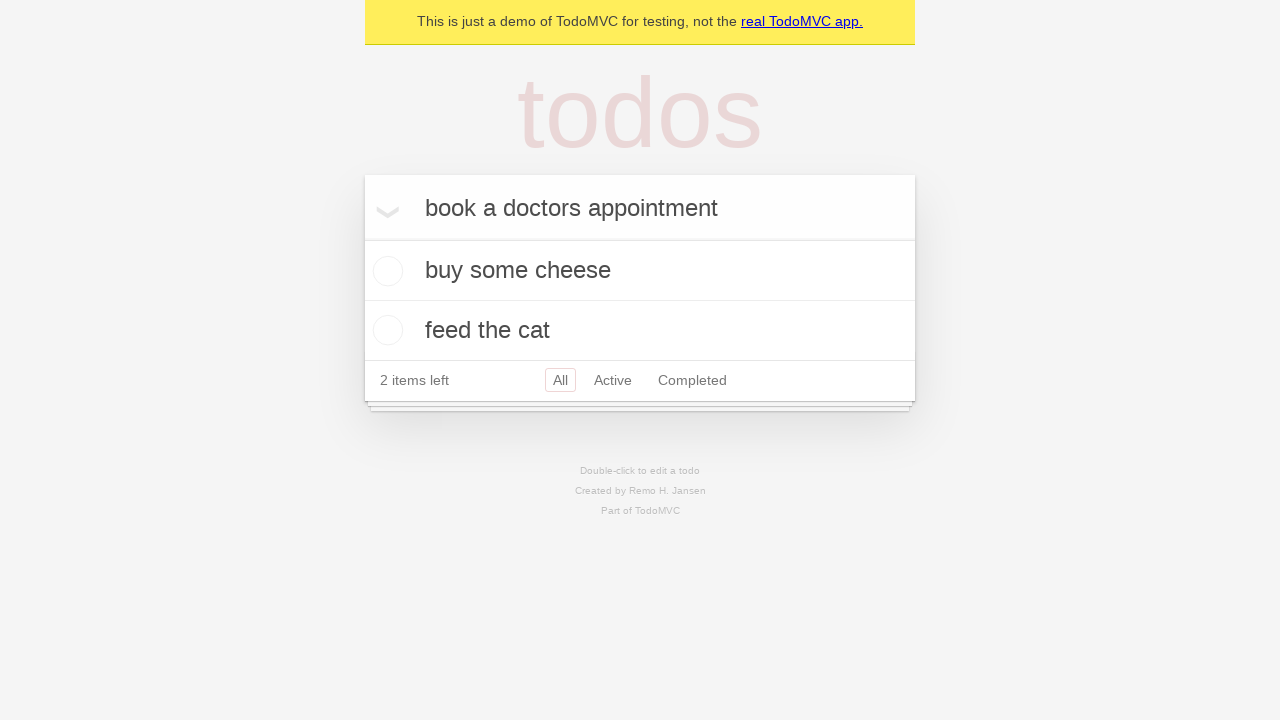

Pressed Enter to create todo item 'book a doctors appointment' on internal:attr=[placeholder="What needs to be done?"i]
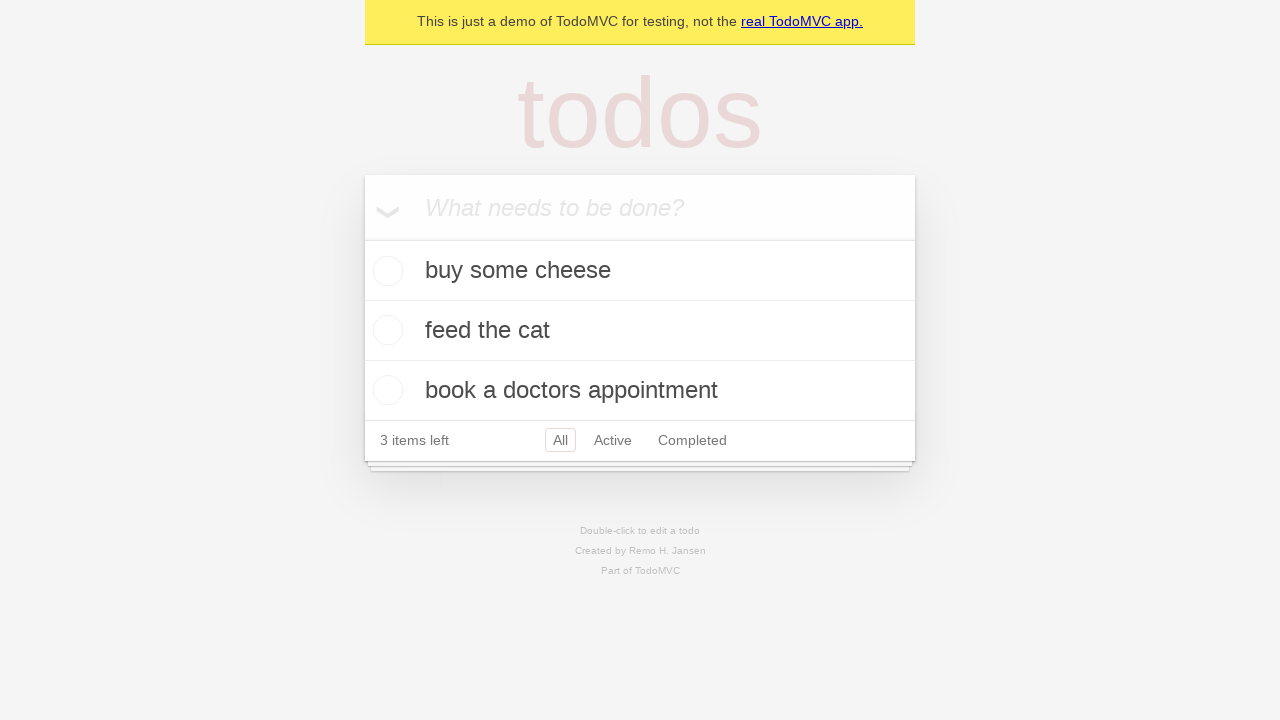

Double-clicked second todo item to enter edit mode at (640, 331) on [data-testid='todo-item'] >> nth=1
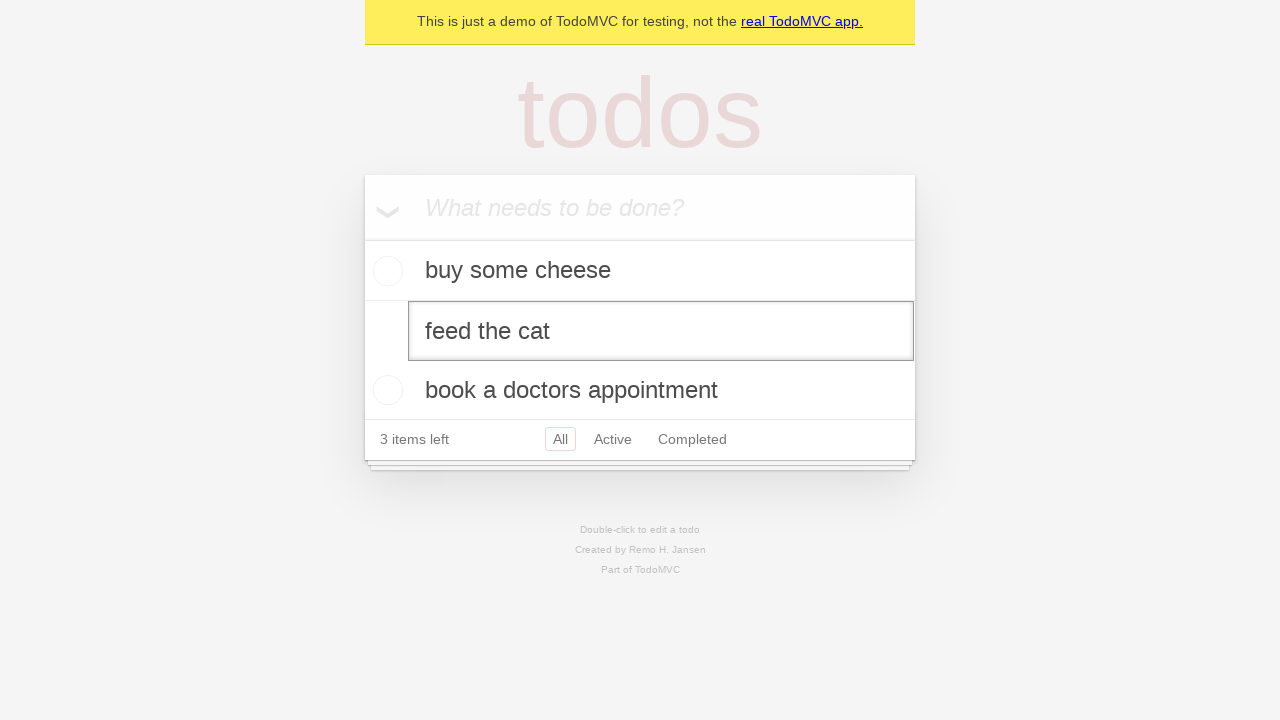

Cleared the text in the edit field on [data-testid='todo-item'] >> nth=1 >> internal:role=textbox[name="Edit"i]
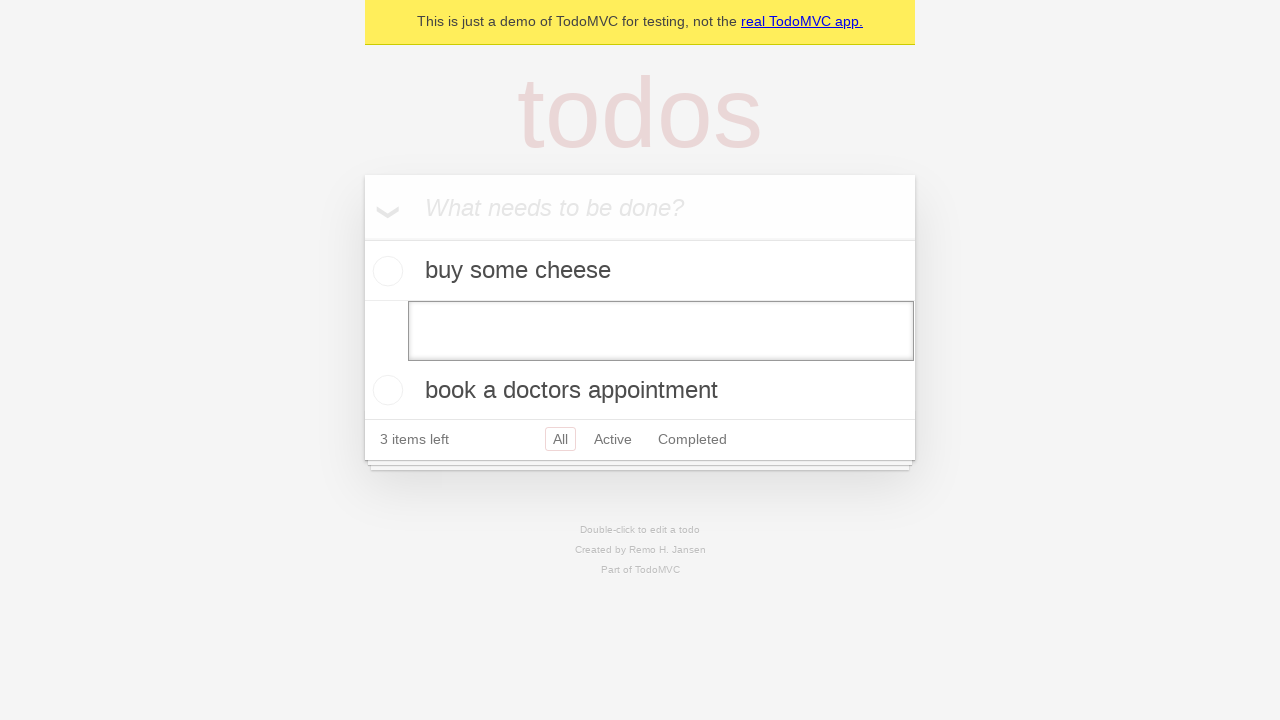

Pressed Enter to save empty todo, which should remove the item on [data-testid='todo-item'] >> nth=1 >> internal:role=textbox[name="Edit"i]
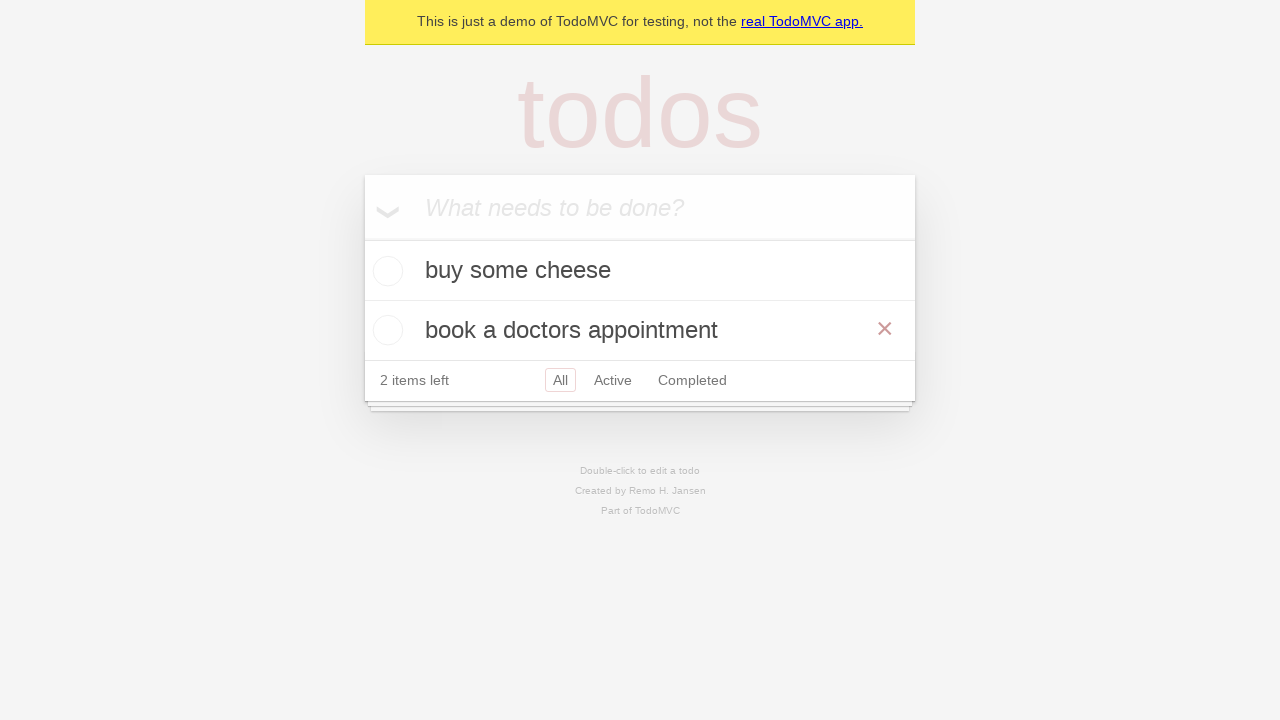

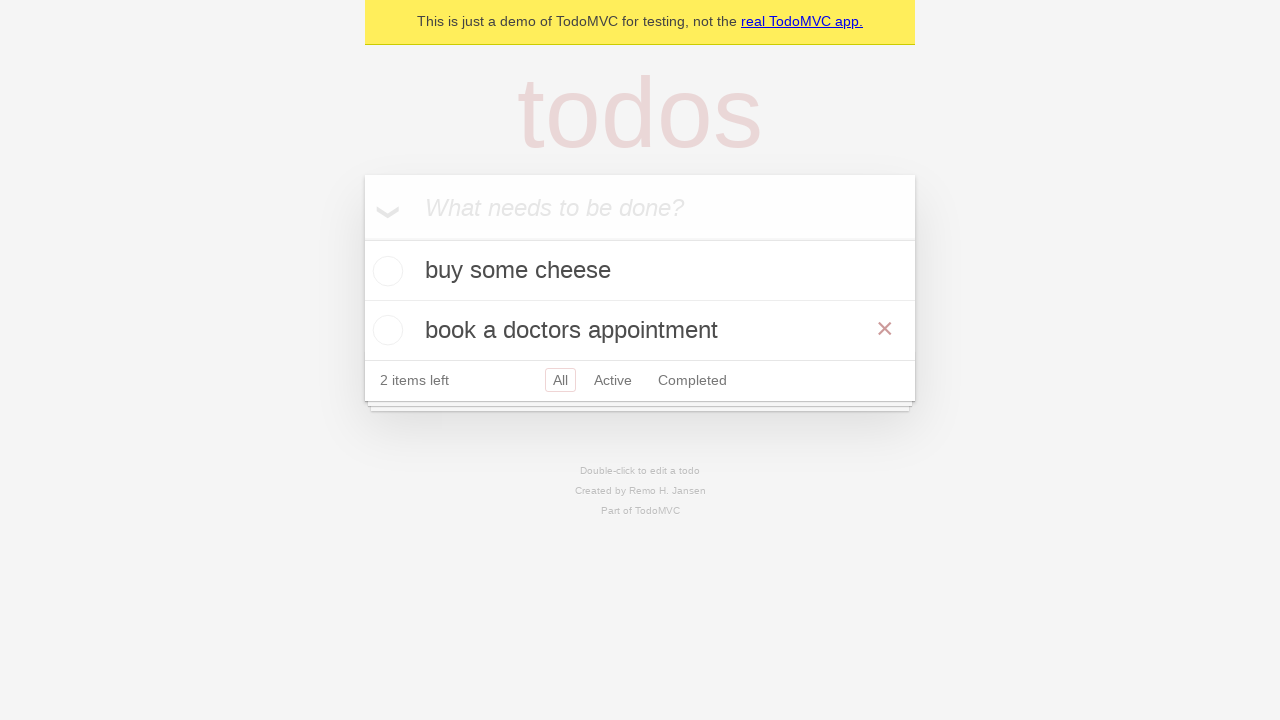